Tests form field clearing and input functionality by clearing pre-filled username and password fields and entering new values

Starting URL: https://demo.vtiger.com/vtigercrm/

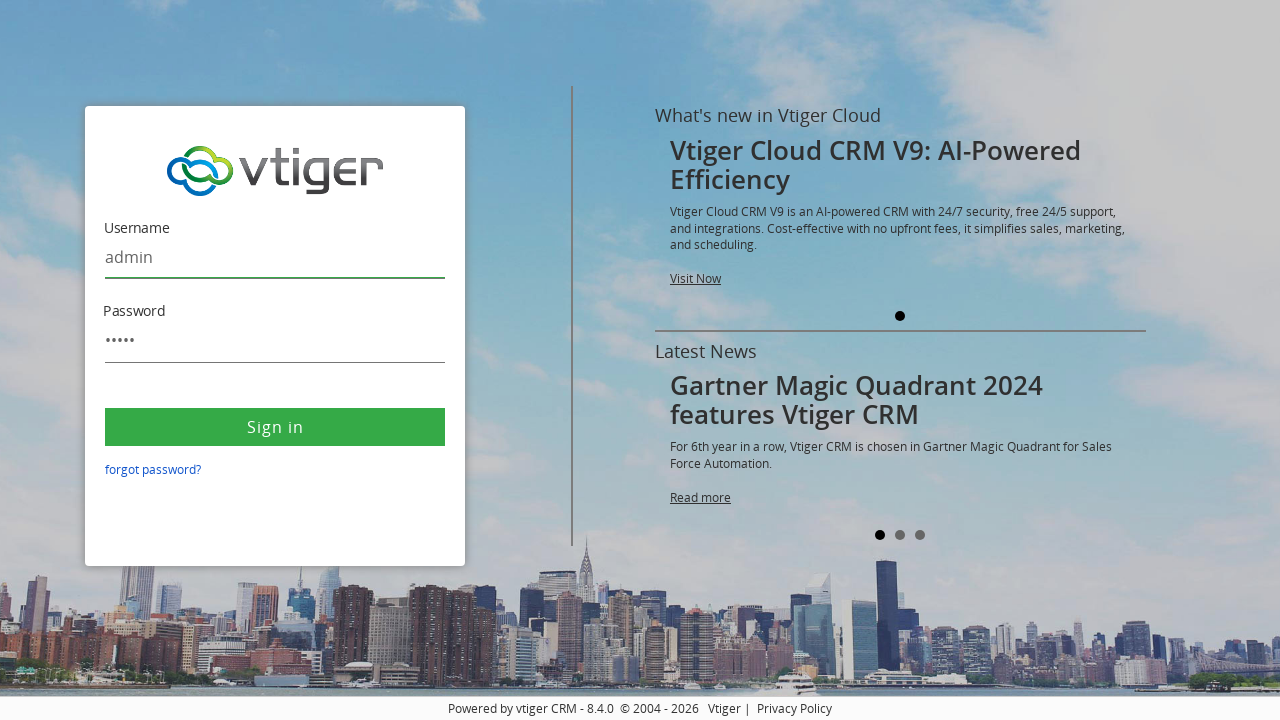

Located username input field
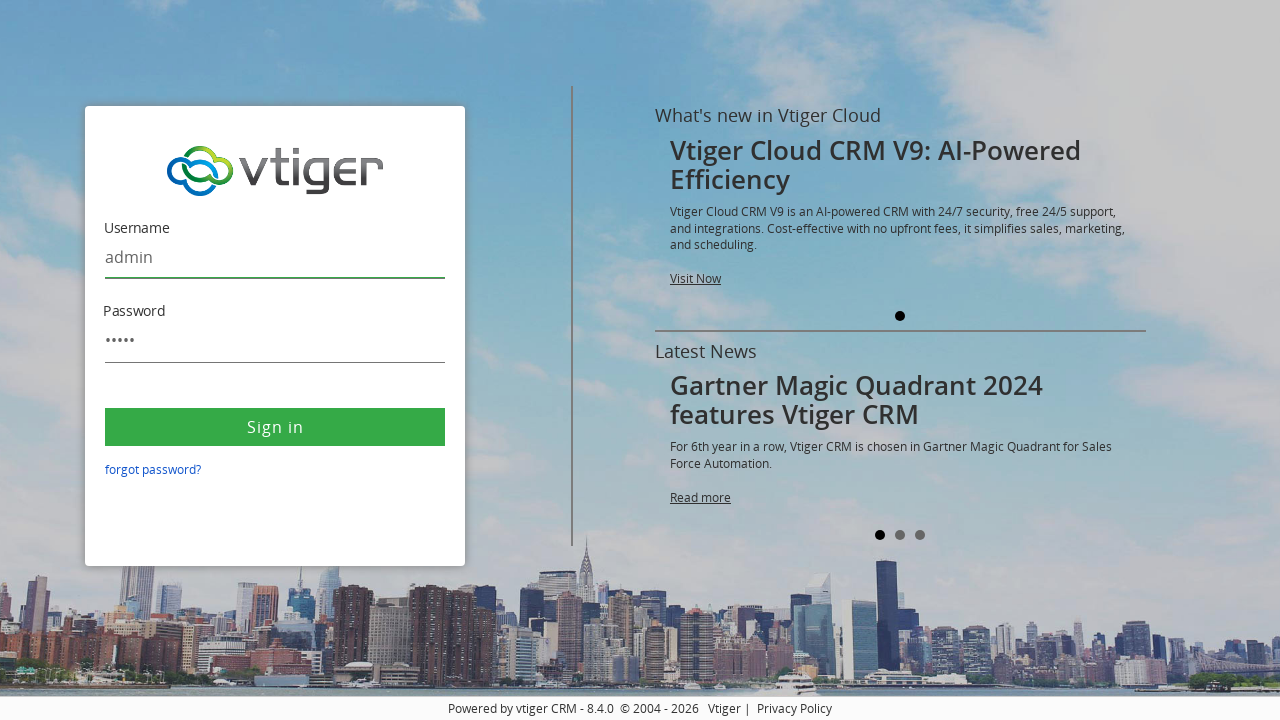

Cleared pre-filled username field on #username
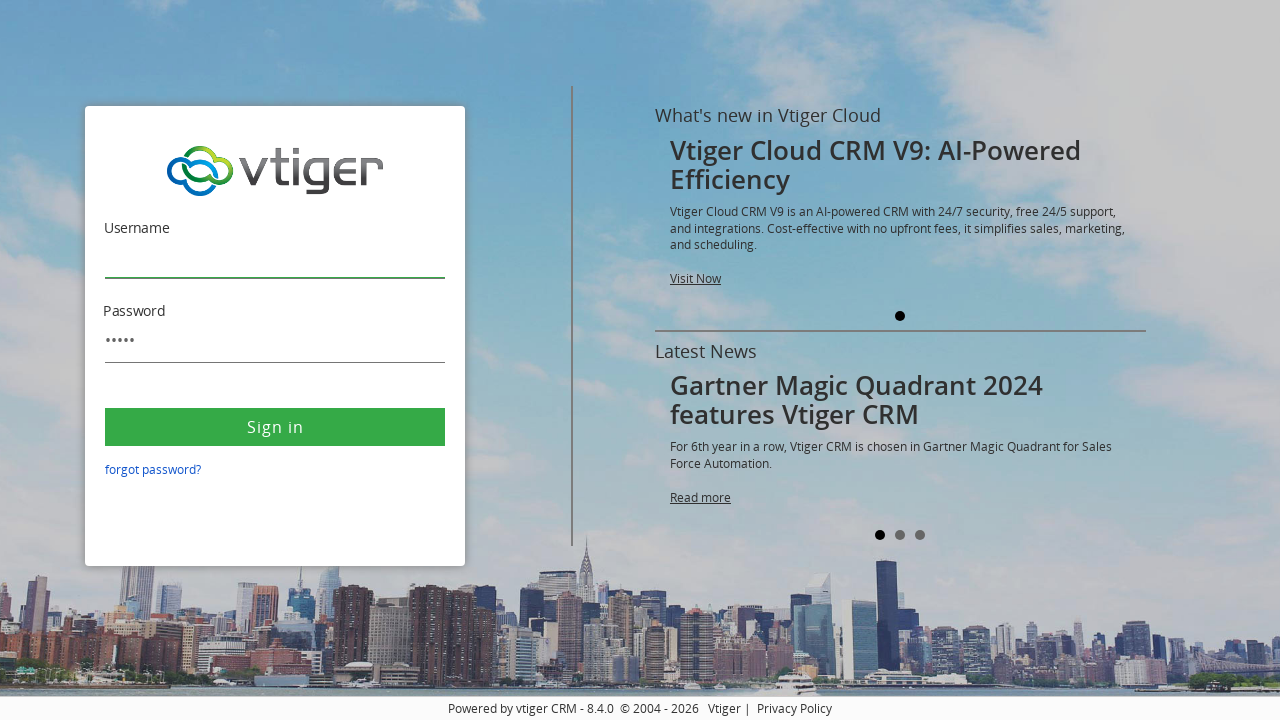

Entered 'Varun' into username field on #username
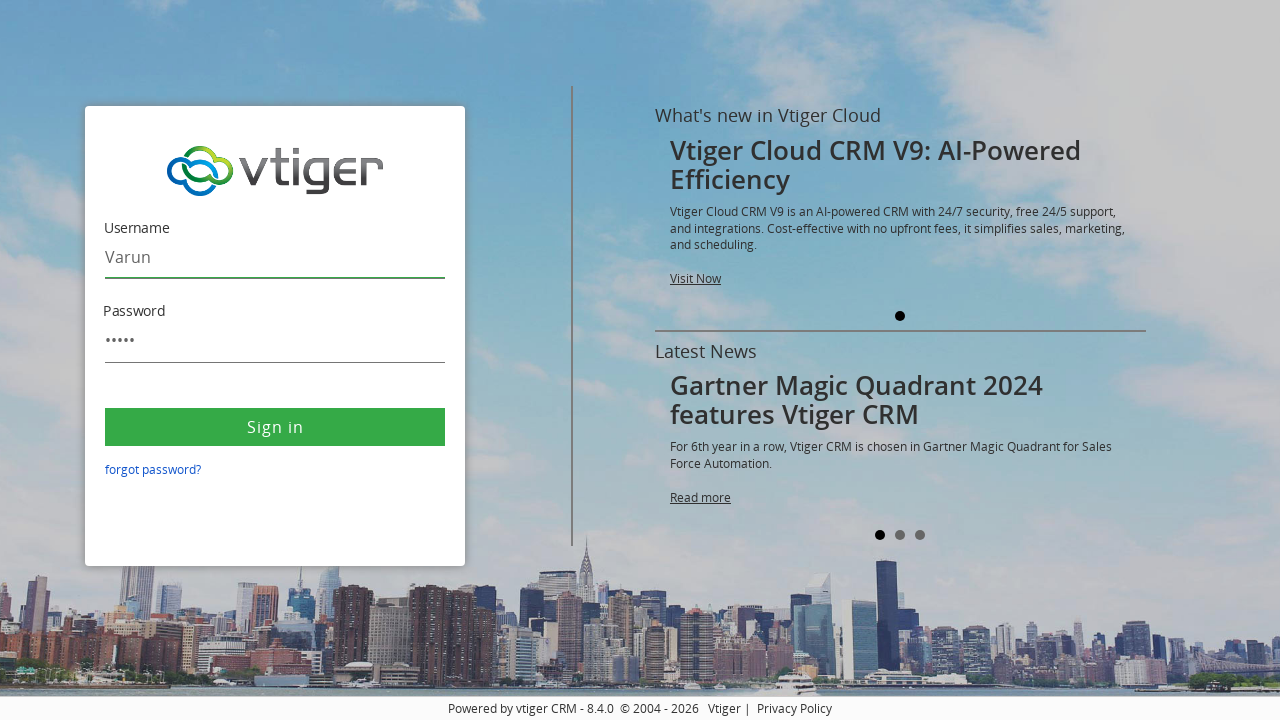

Located password input field
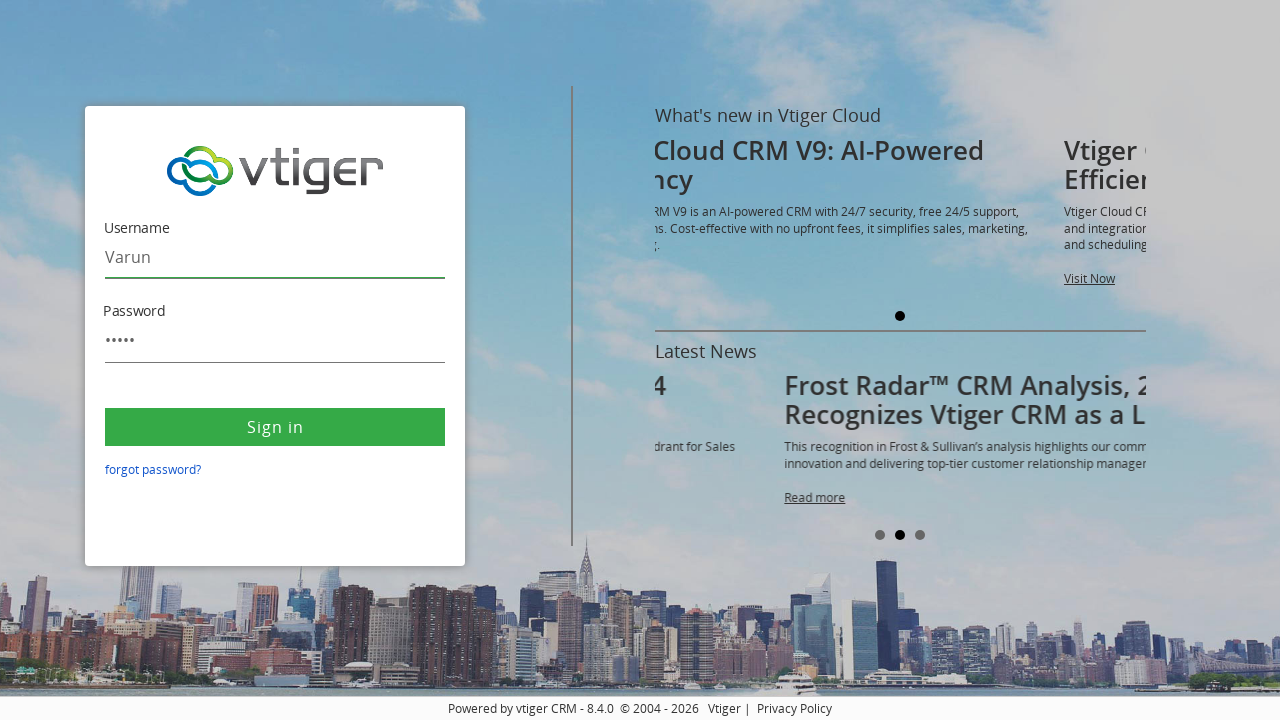

Cleared pre-filled password field on #password
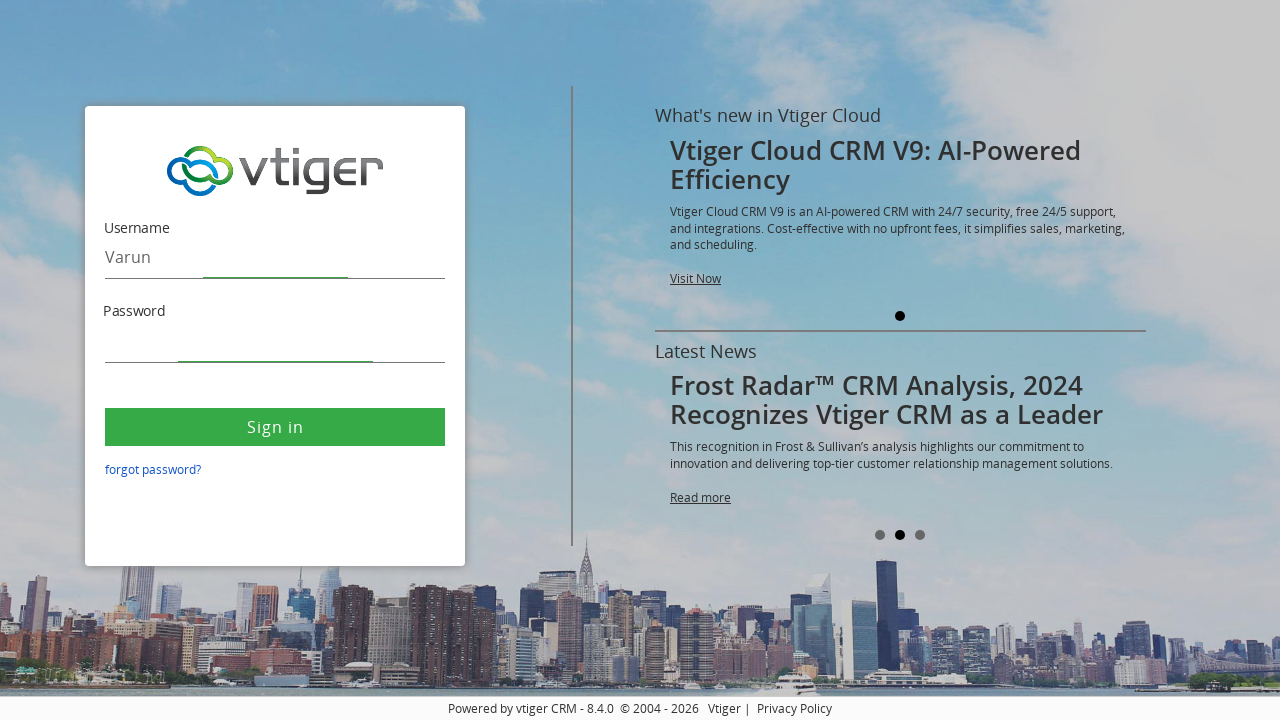

Entered '123@123' into password field on #password
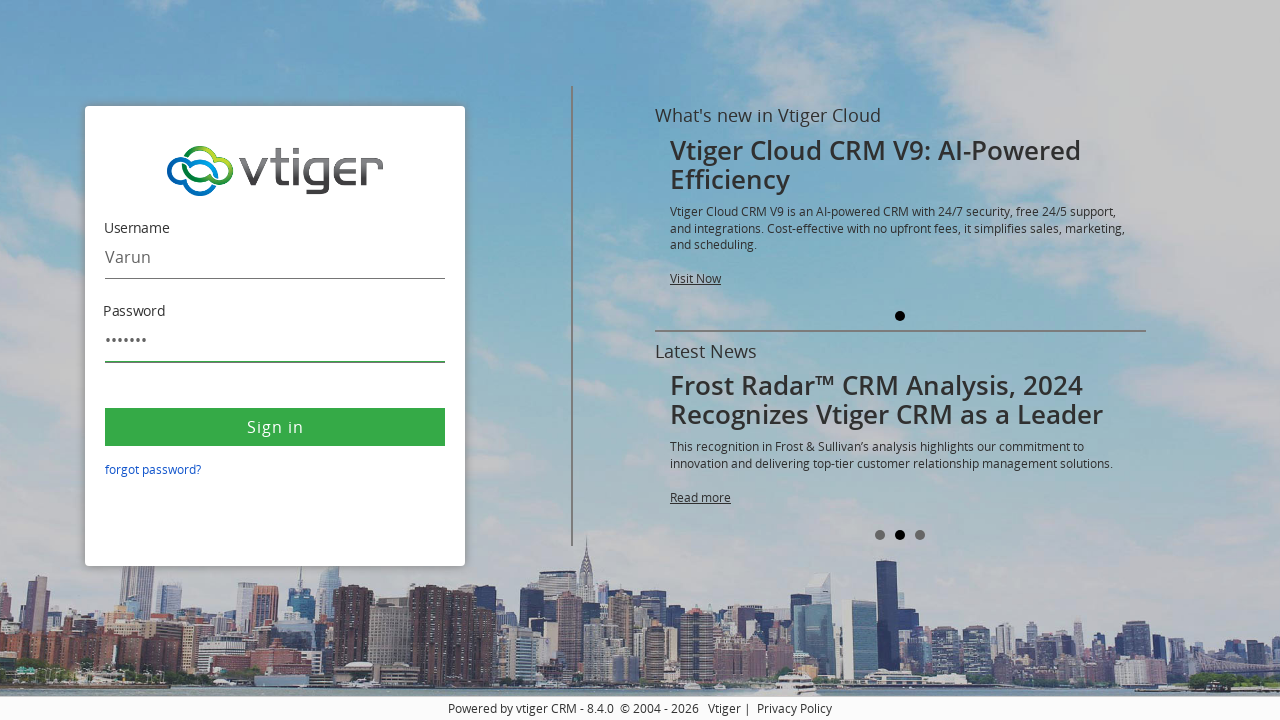

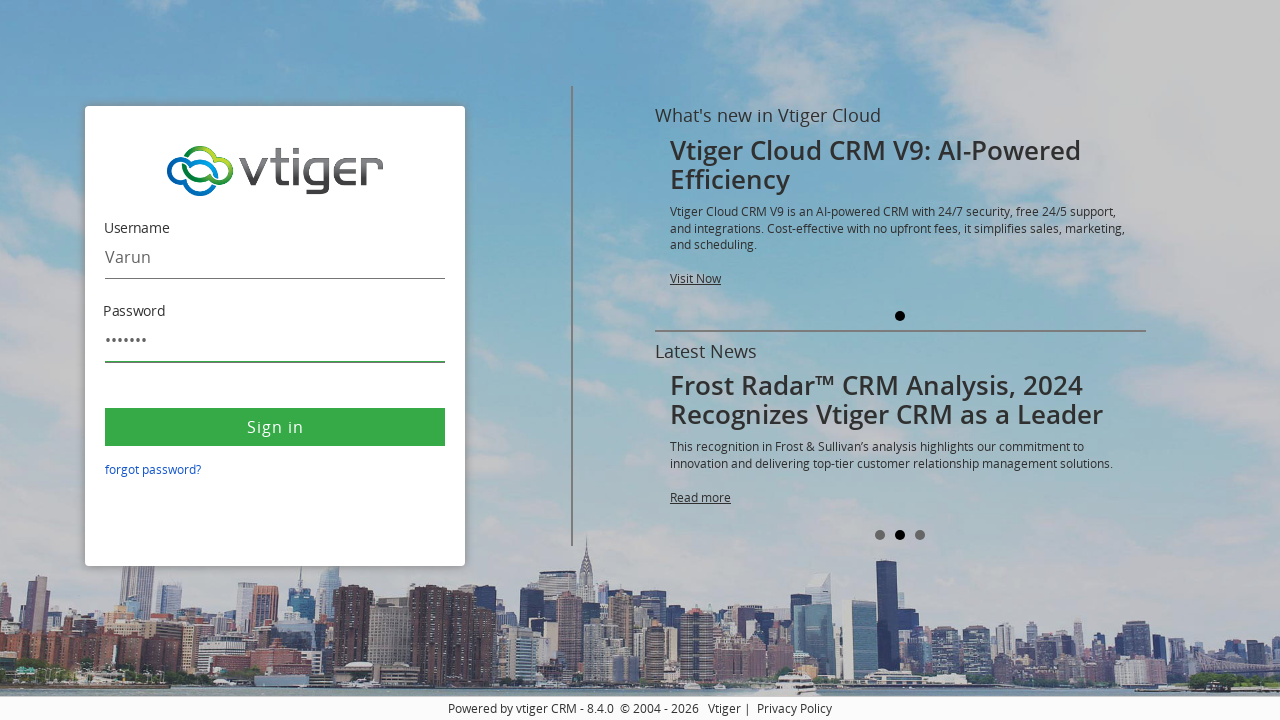